Tests auto-suggestive dropdown functionality by typing a search term, selecting an option from suggestions, and verifying radio button behavior that enables/disables a section

Starting URL: https://rahulshettyacademy.com/dropdownsPractise/

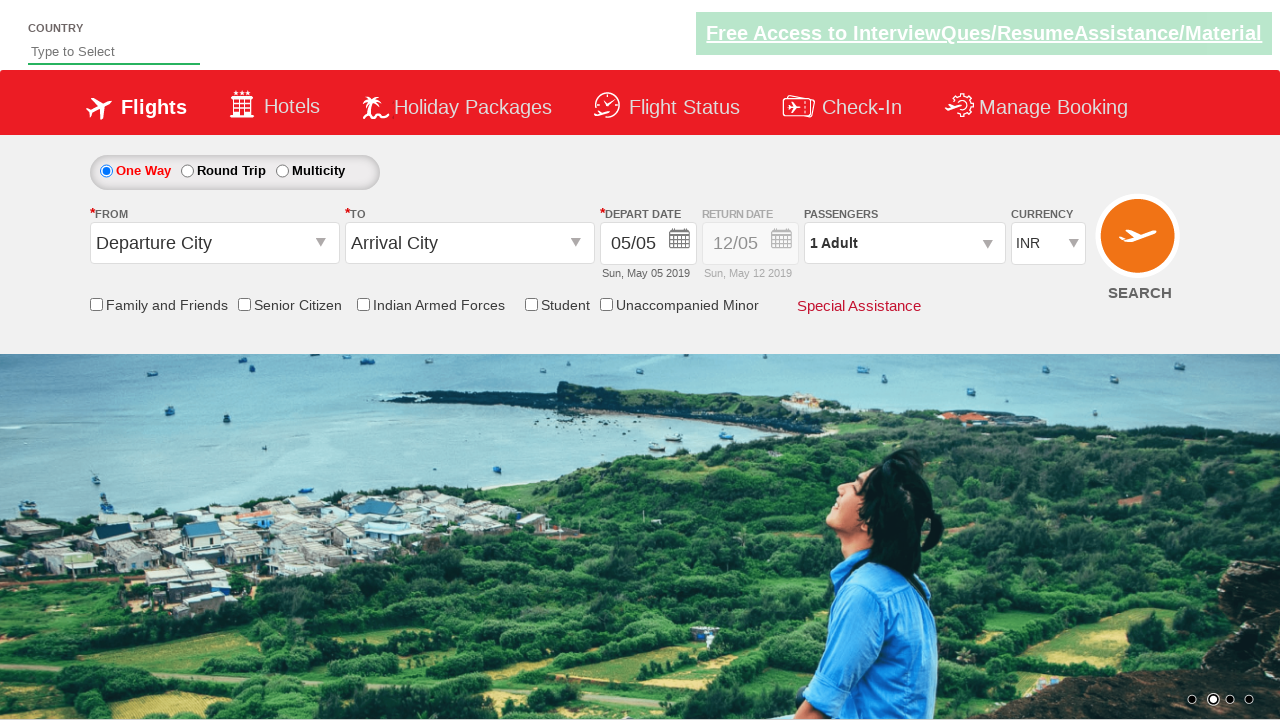

Filled auto-suggest field with 'ind' on #autosuggest
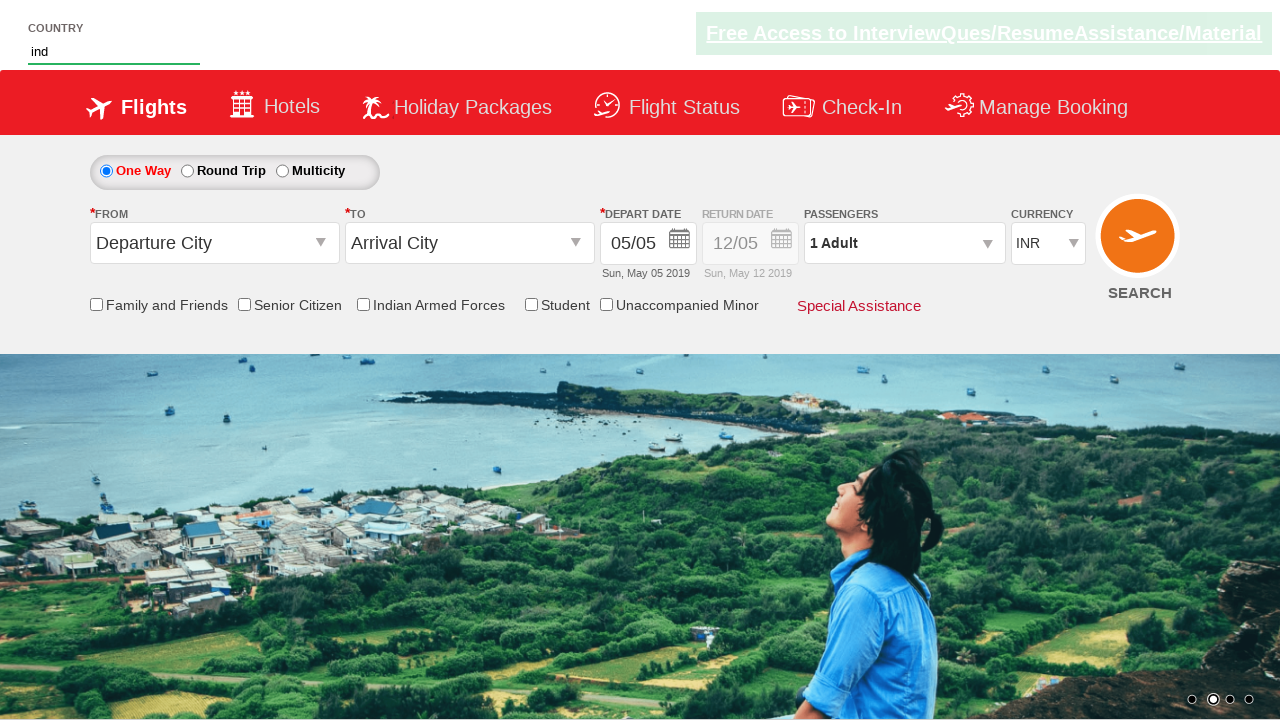

Waited for suggestions dropdown to appear
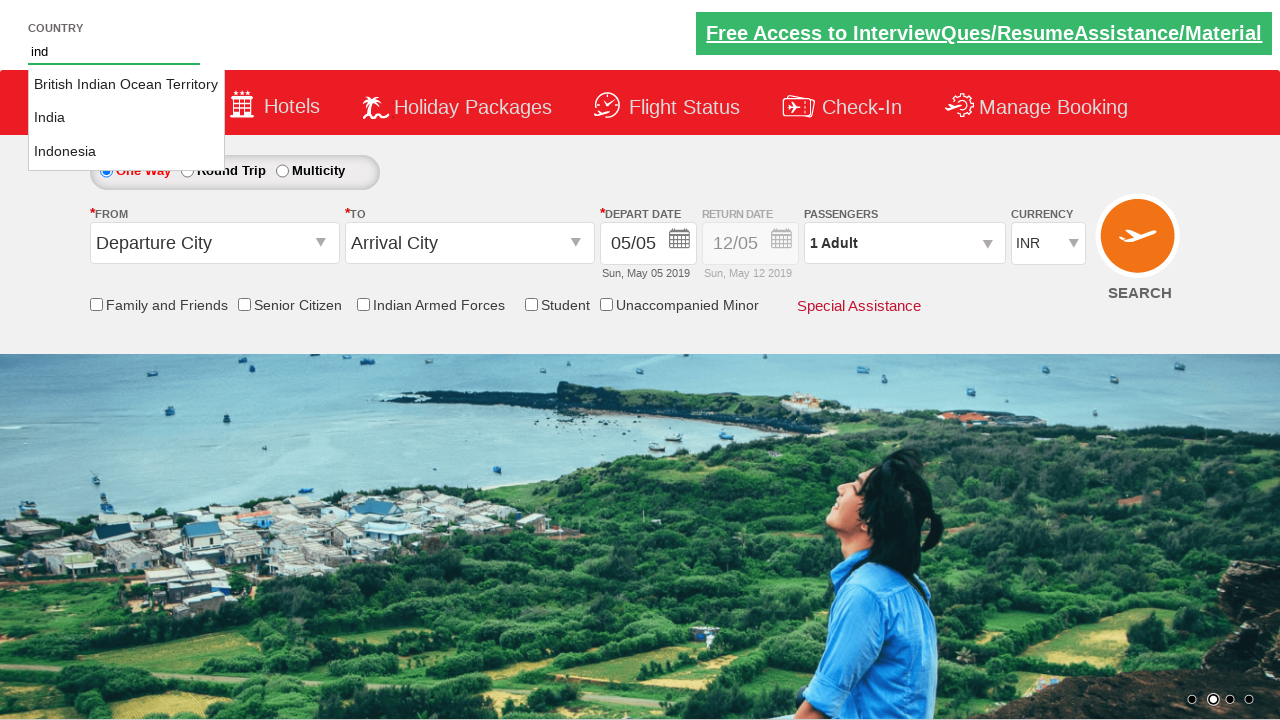

Retrieved all suggestion options from dropdown
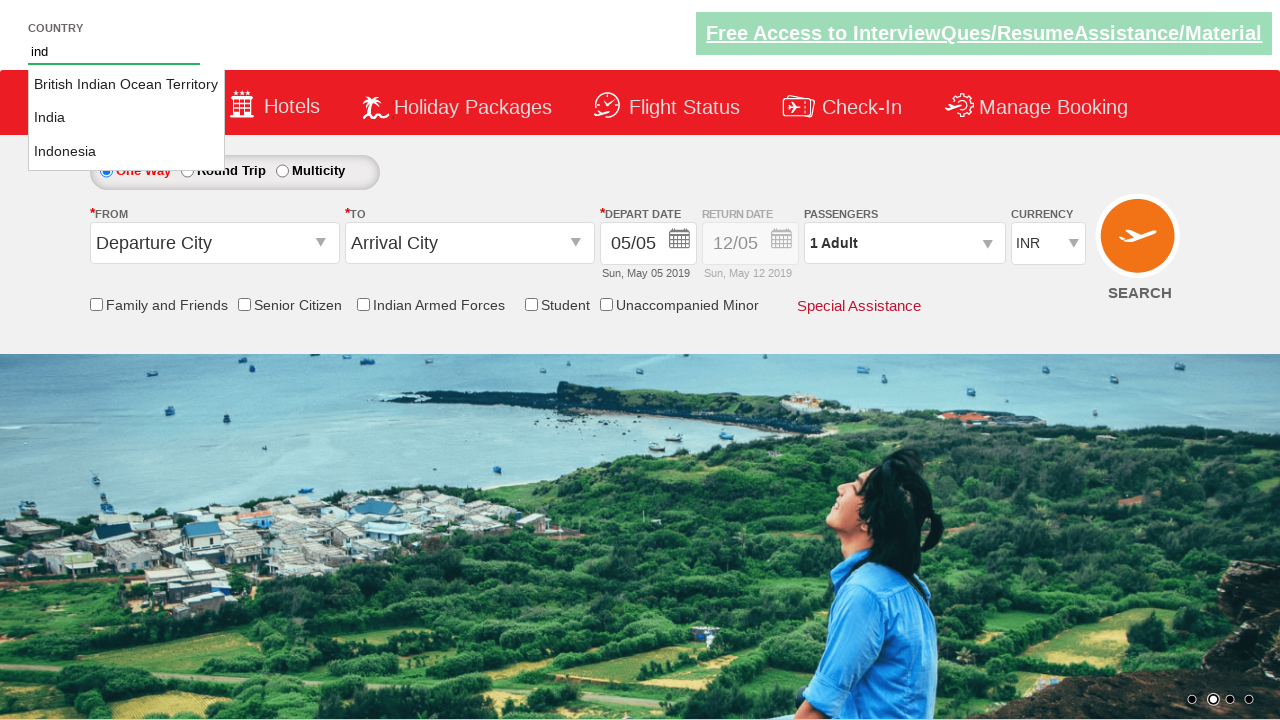

Selected 'India' from suggestions at (126, 118) on li.ui-menu-item >> nth=1
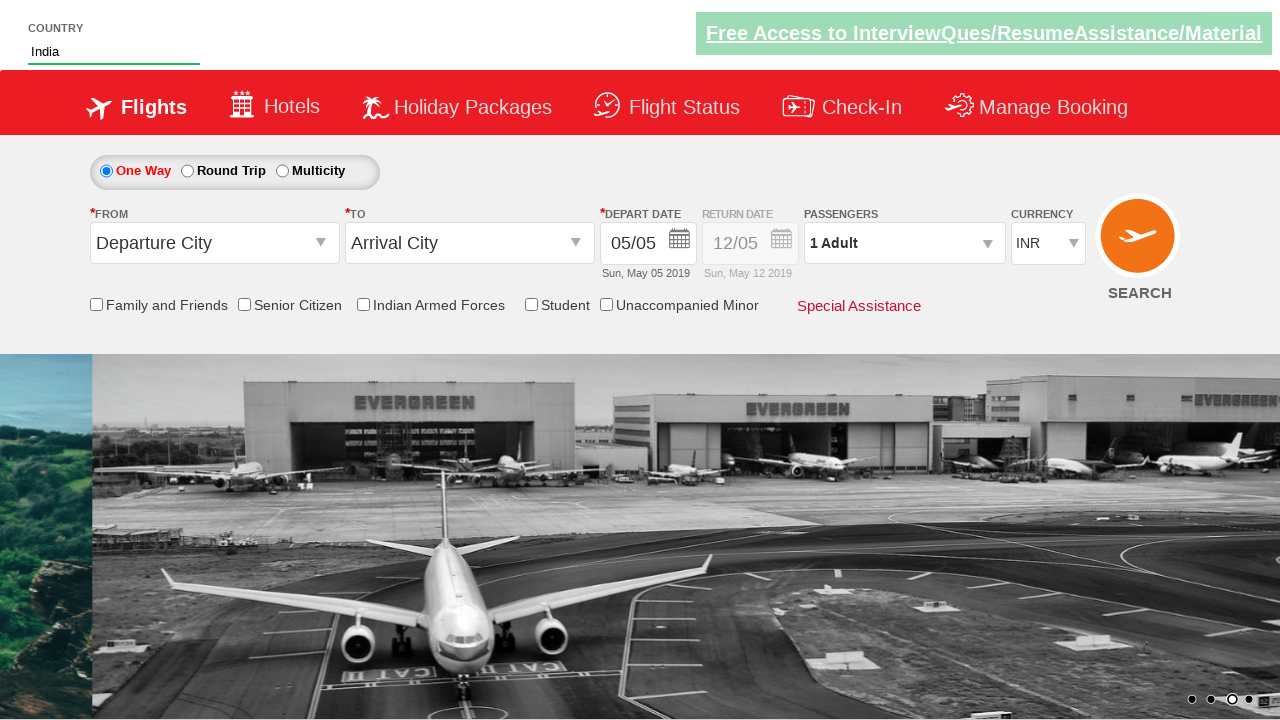

Clicked round trip radio button to enable return date section at (187, 171) on #ctl00_mainContent_rbtnl_Trip_1
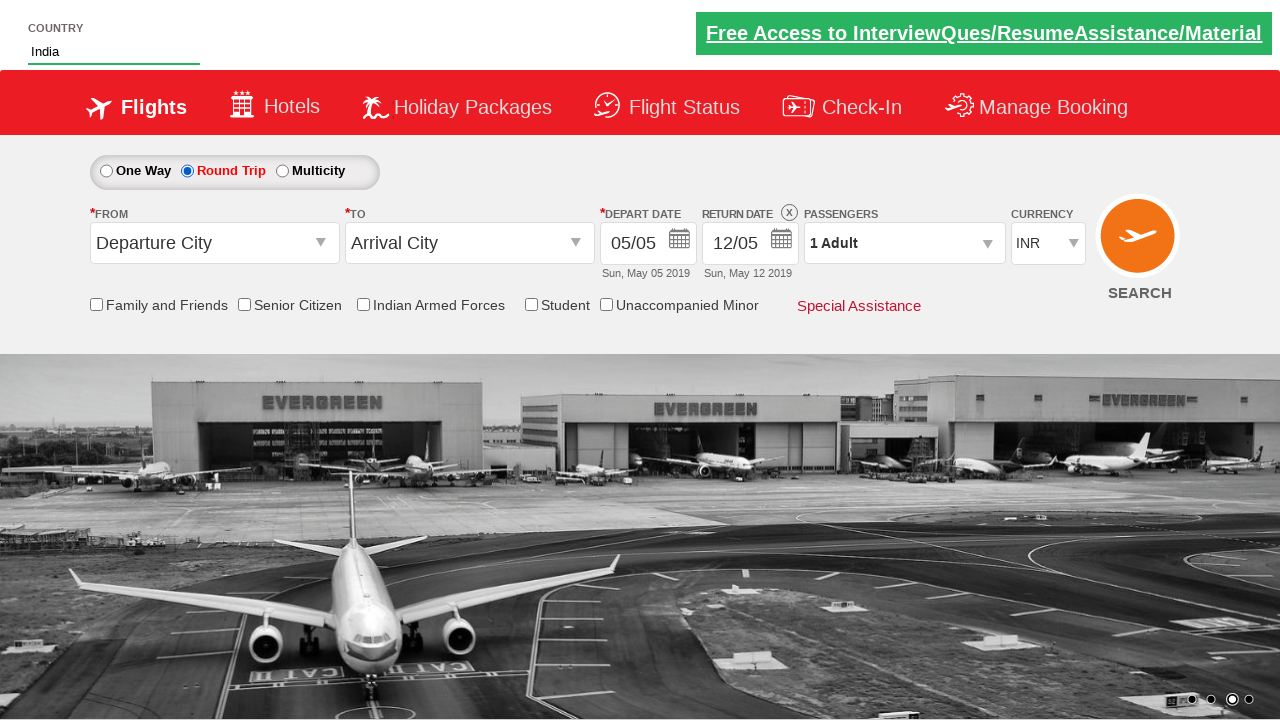

Waited 1 second for return date section to become enabled
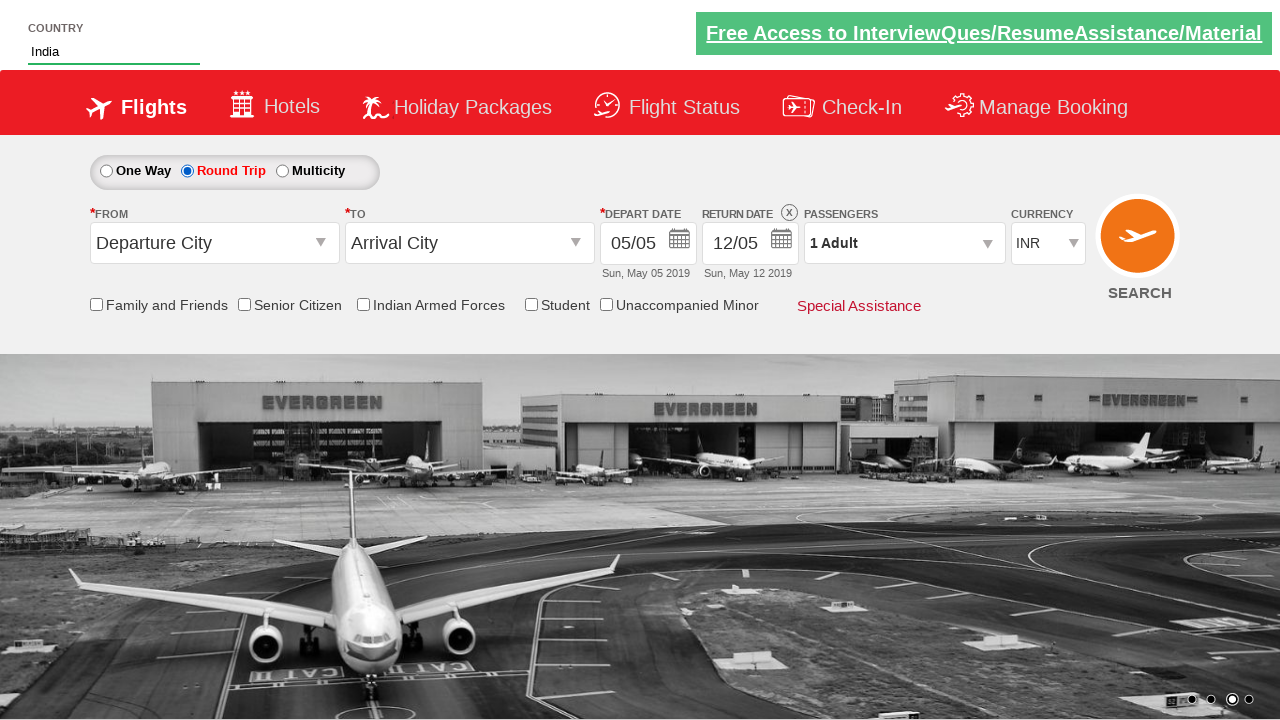

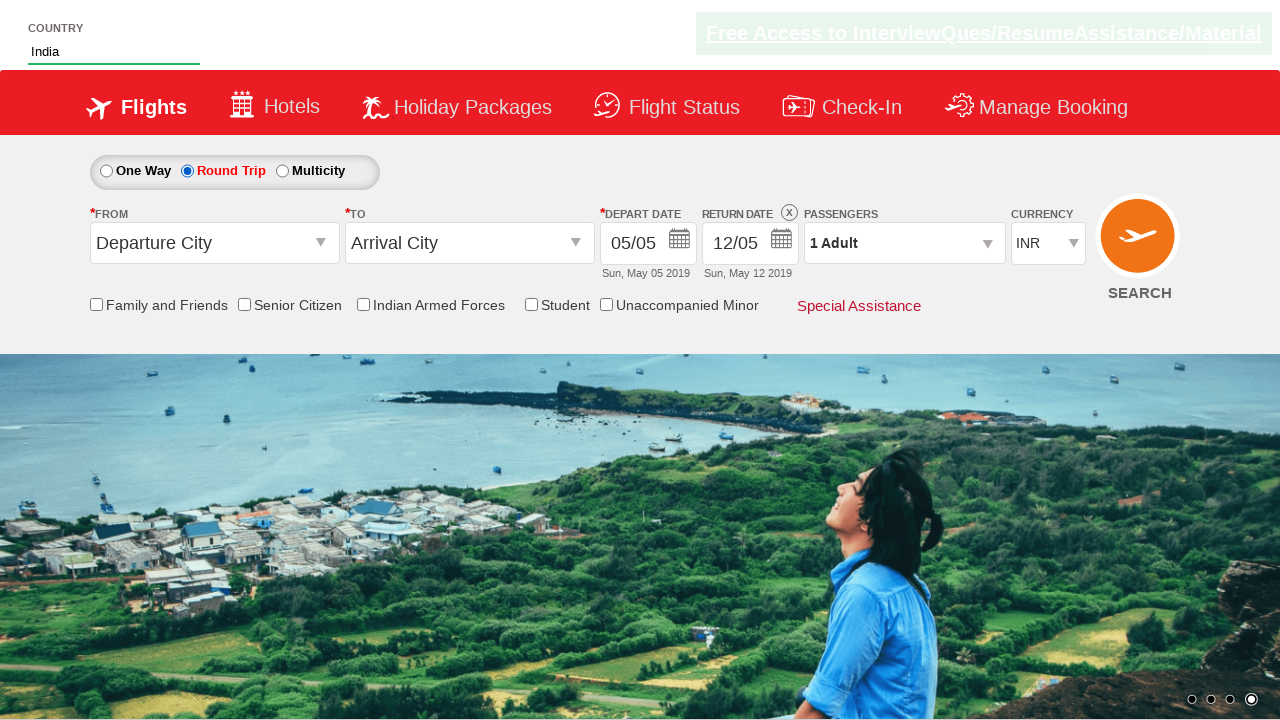